Tests select dropdown by selecting an option by index and verifying the selection

Starting URL: https://igorsmasc.github.io/praticando_selects_radio_checkbox/

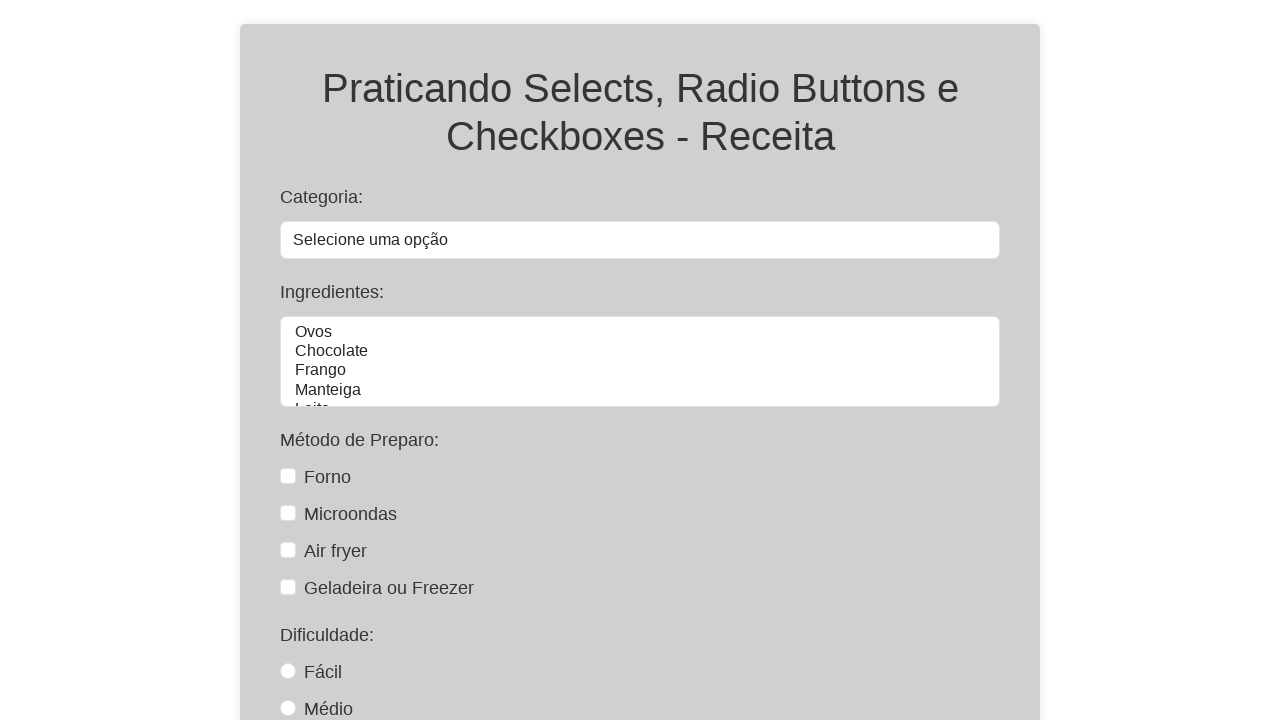

Selected option at index 1 in the categoria dropdown on #categoria
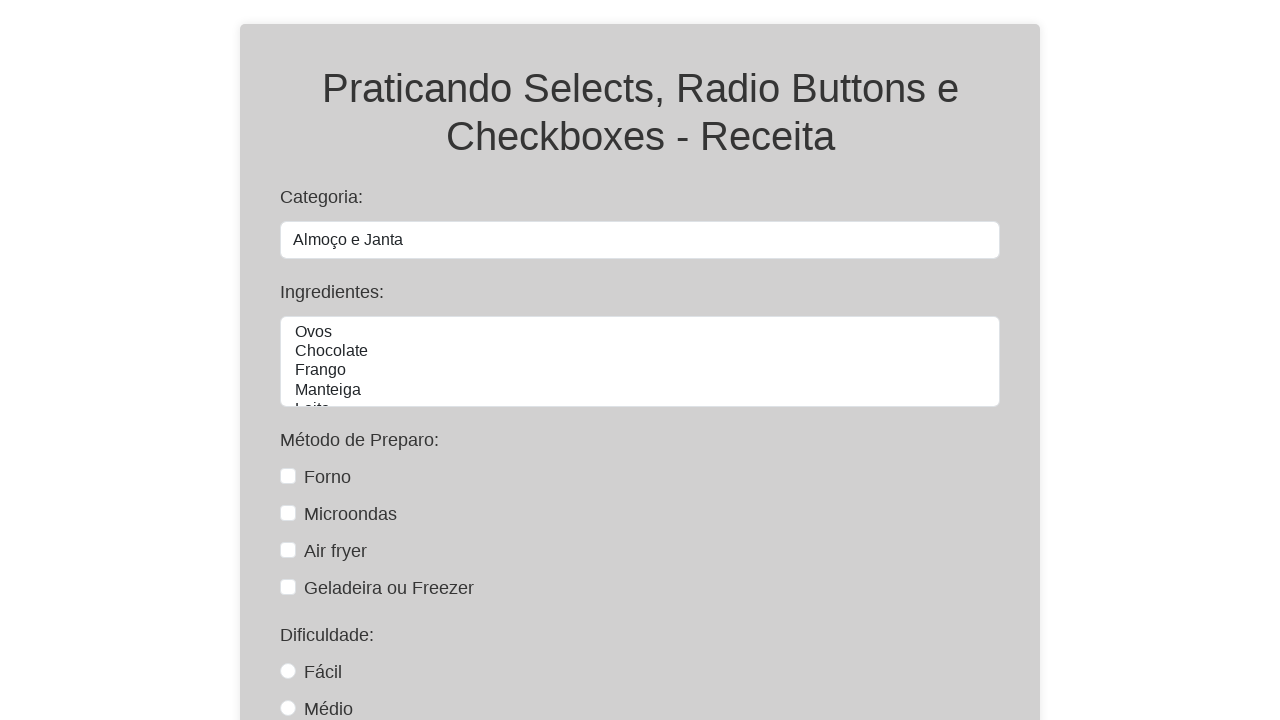

Retrieved text content of selected option
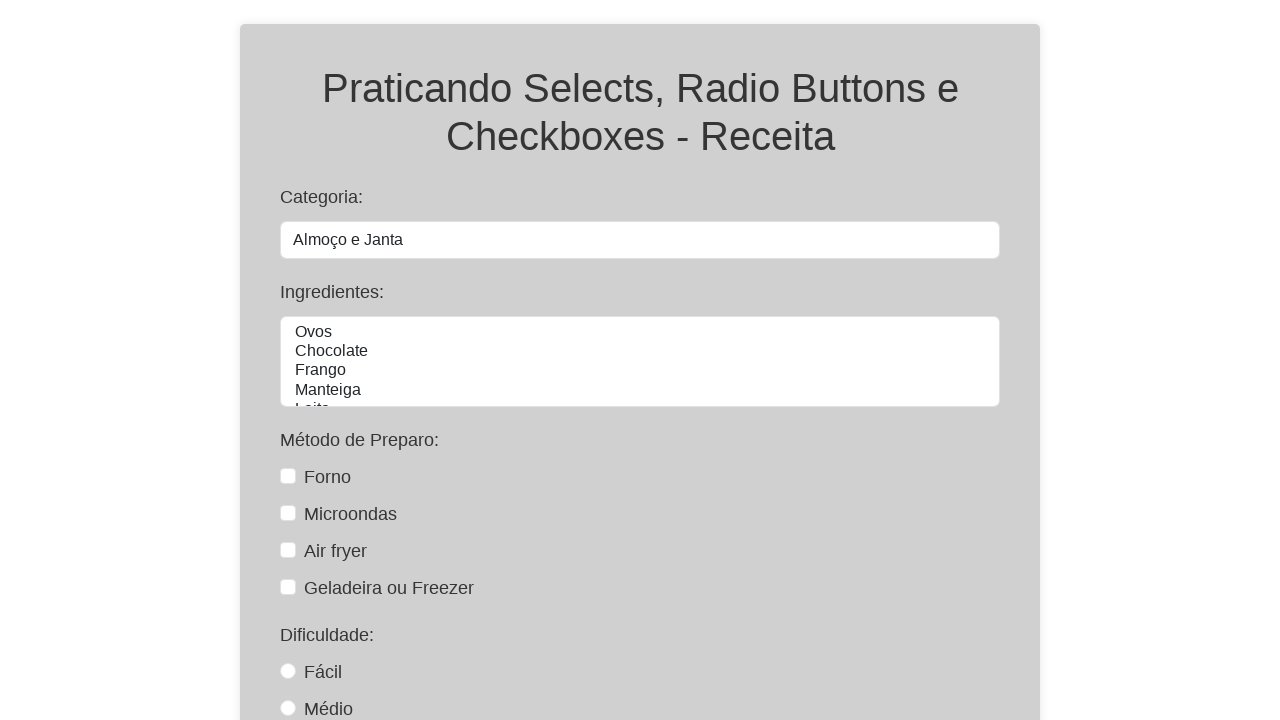

Verified selected option text equals 'Almoço e Janta'
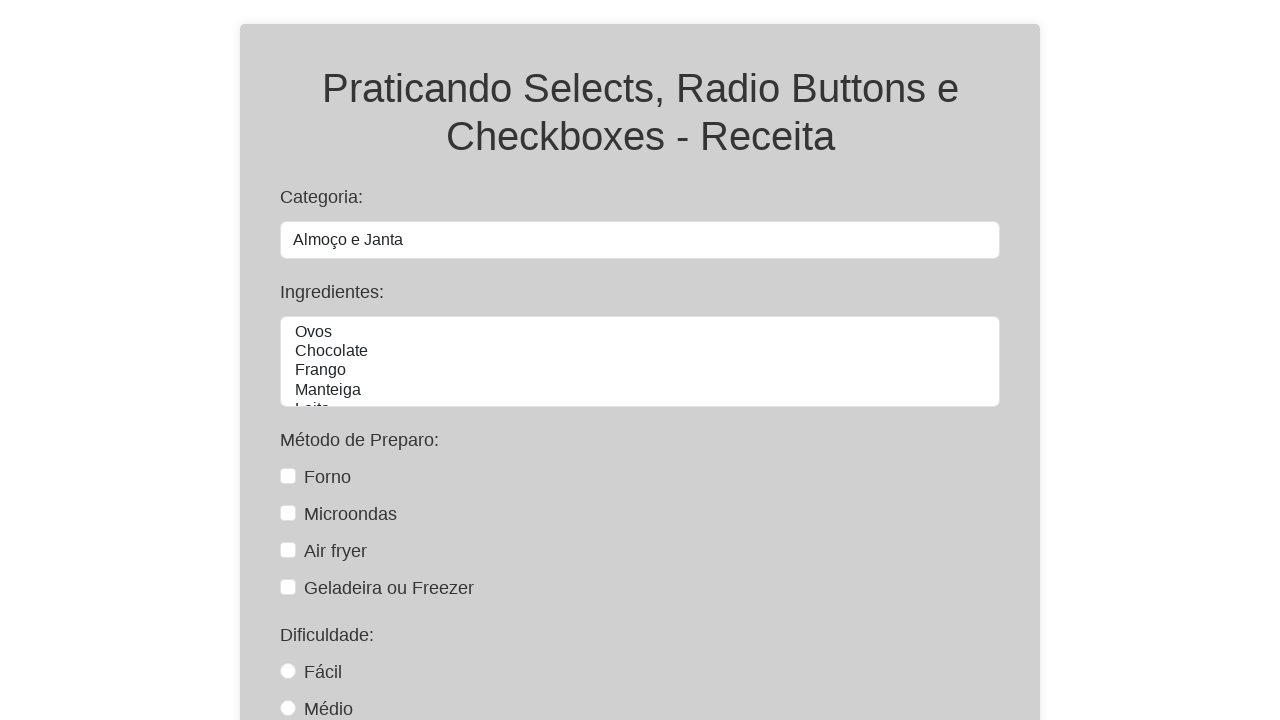

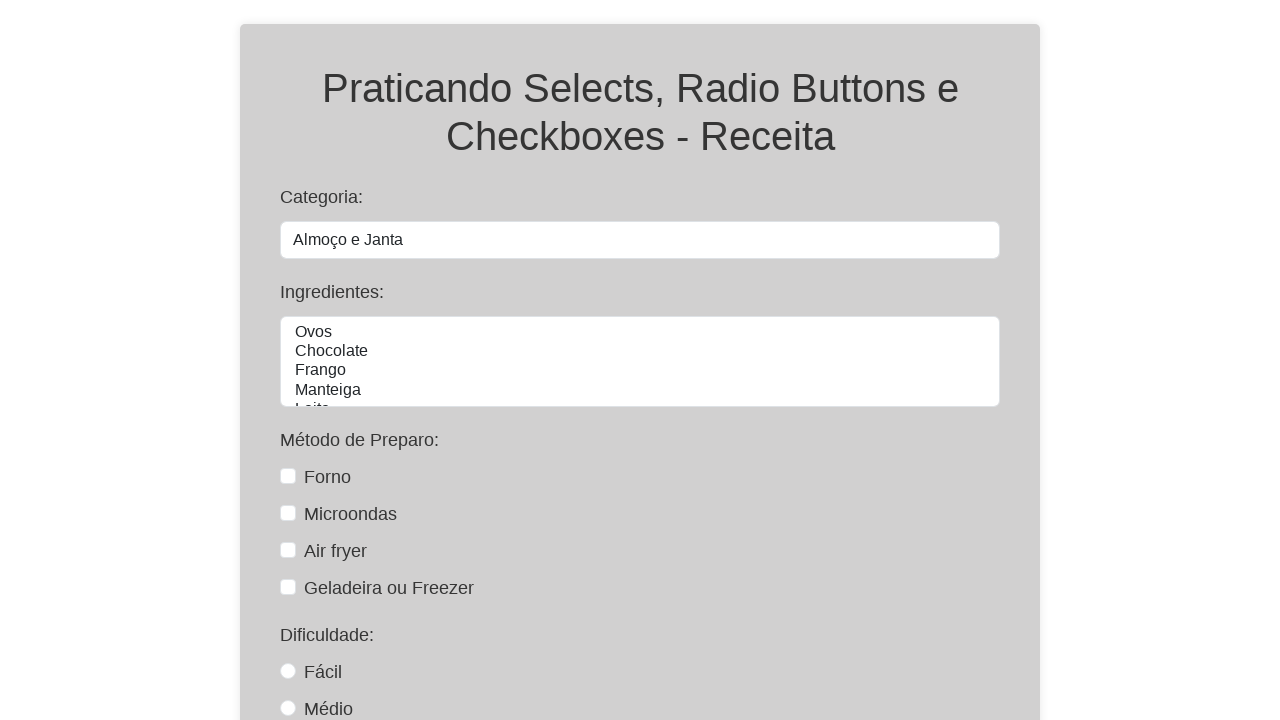